Tests dynamic content loading by clicking a button to load new user data and waiting for it to appear

Starting URL: http://syntaxprojects.com/dynamic-data-loading-demo.php

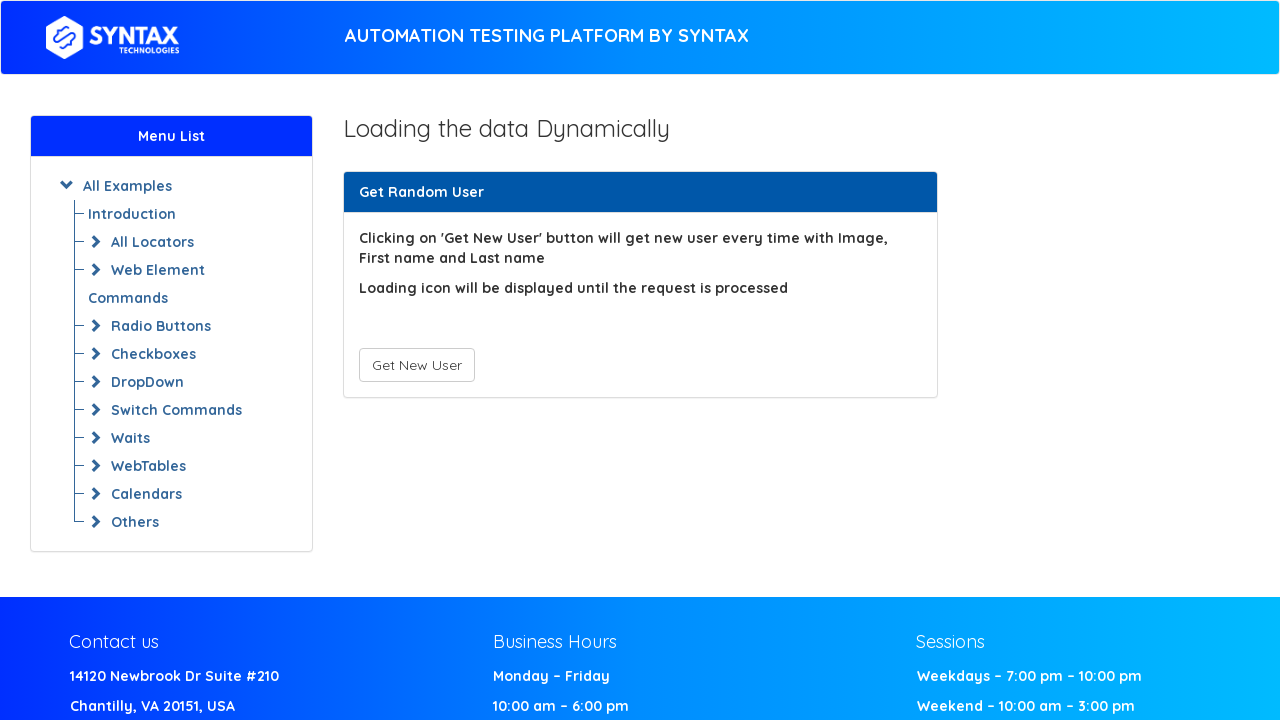

Clicked 'Get New User' button to trigger dynamic content loading at (416, 365) on #save
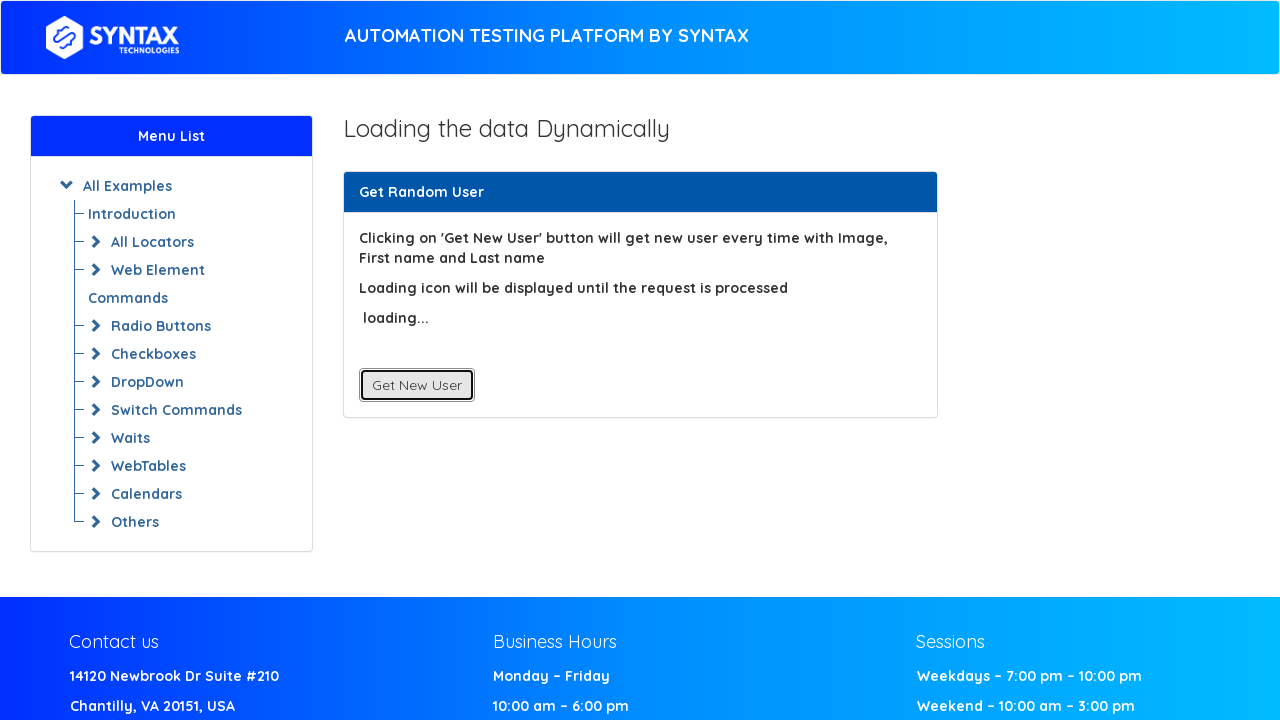

Waited for dynamically loaded user data to appear
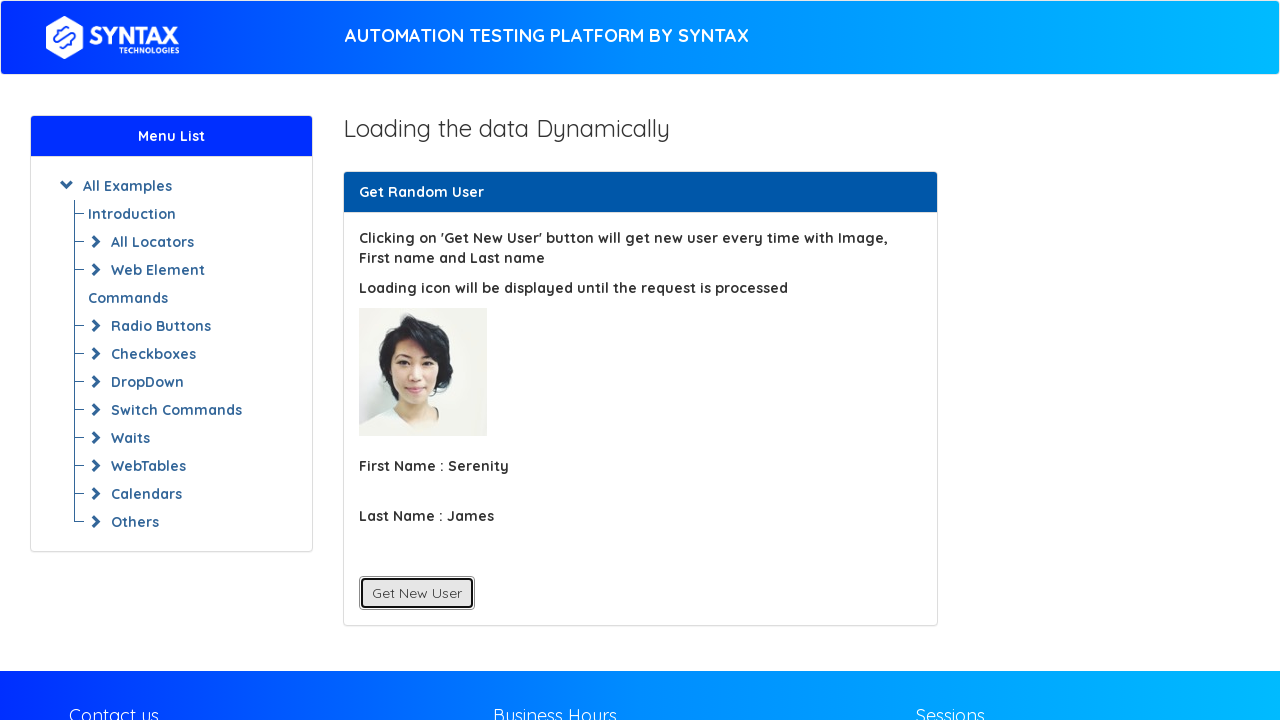

Located the First Name element from loaded user data
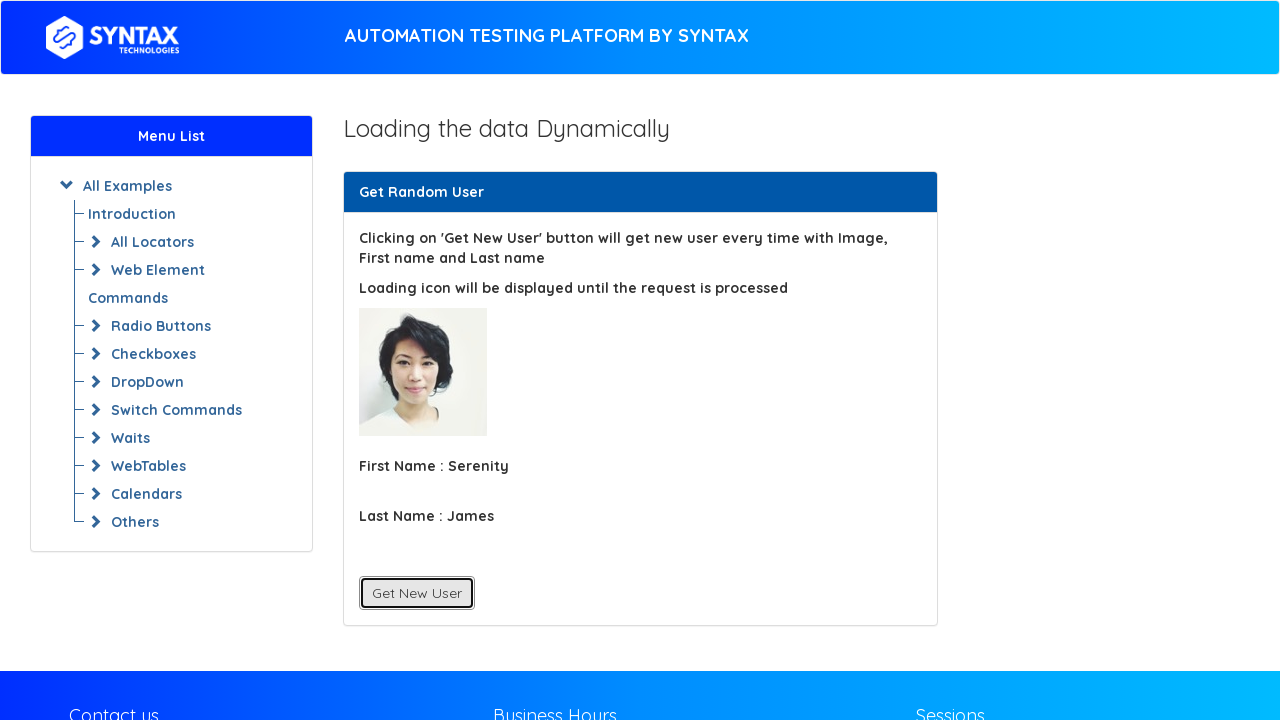

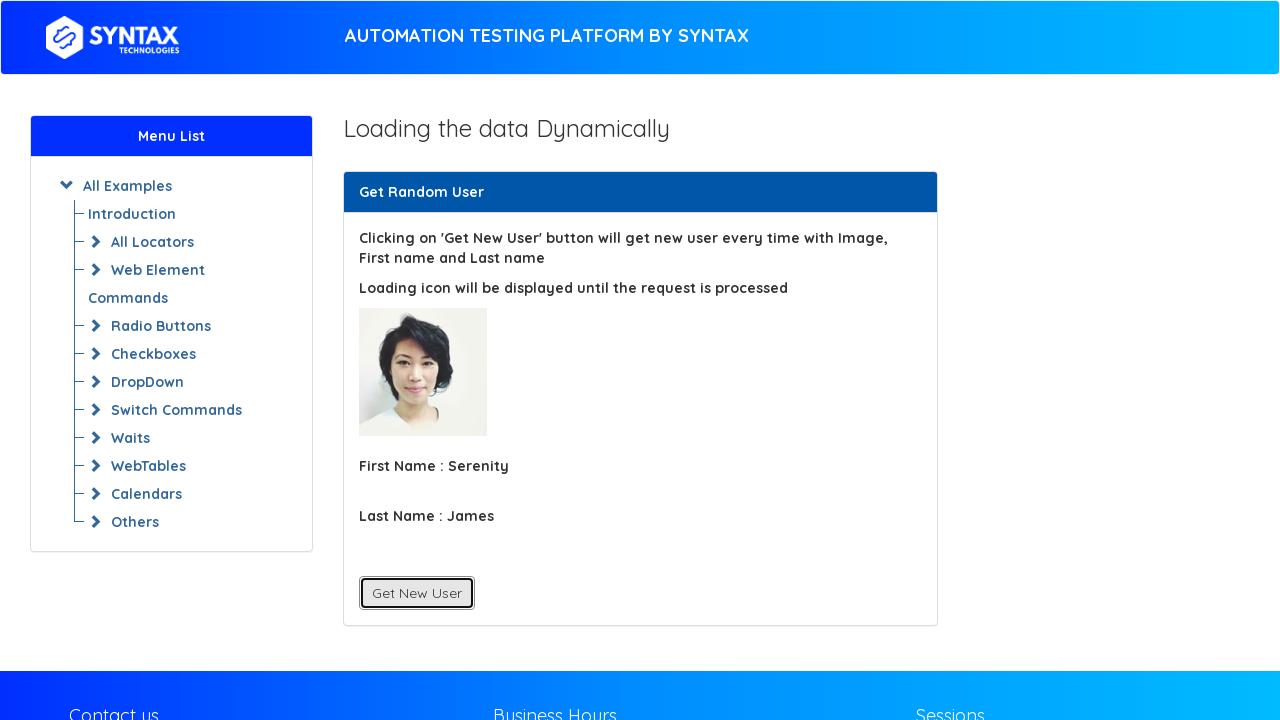